Tests the percentage calculator functionality on calculator.net by navigating to the math calculators section, selecting the percentage calculator, entering two values (17 and 35), and verifying the calculation result.

Starting URL: http://www.calculator.net

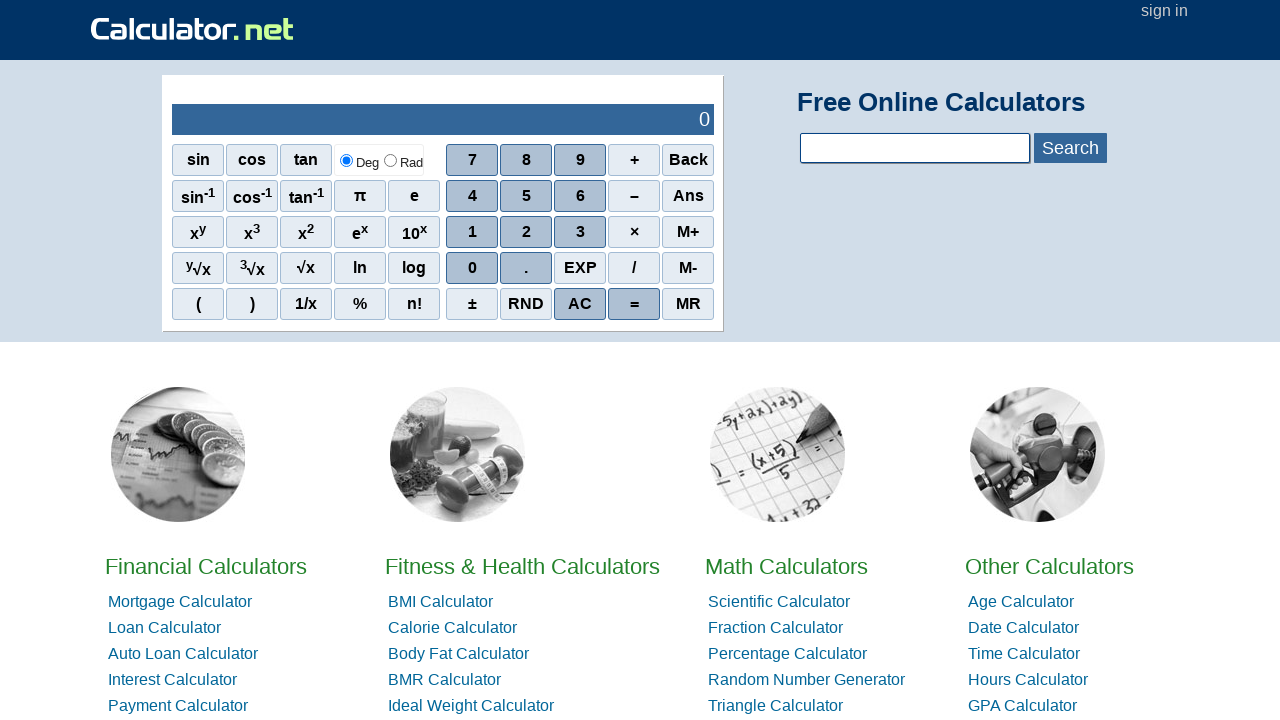

Navigated to calculator.net
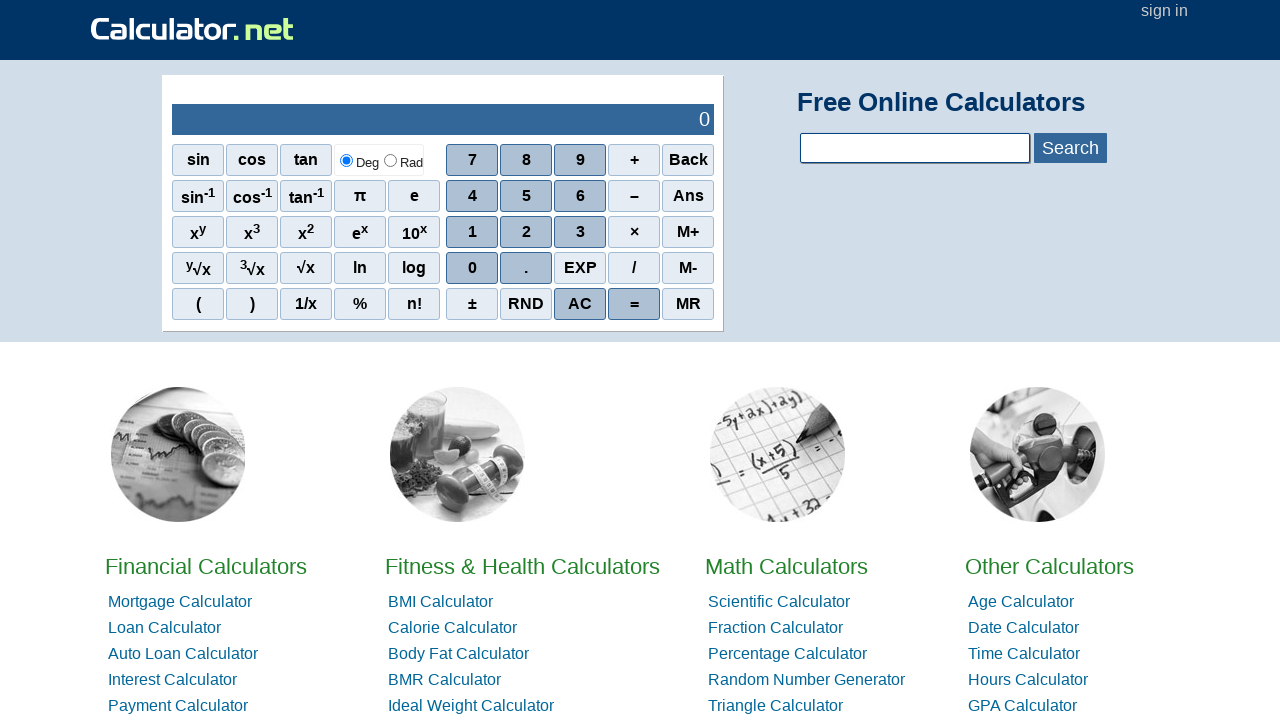

Clicked on Math Calculators link at (786, 566) on xpath=//a[contains(text(),'Math')]
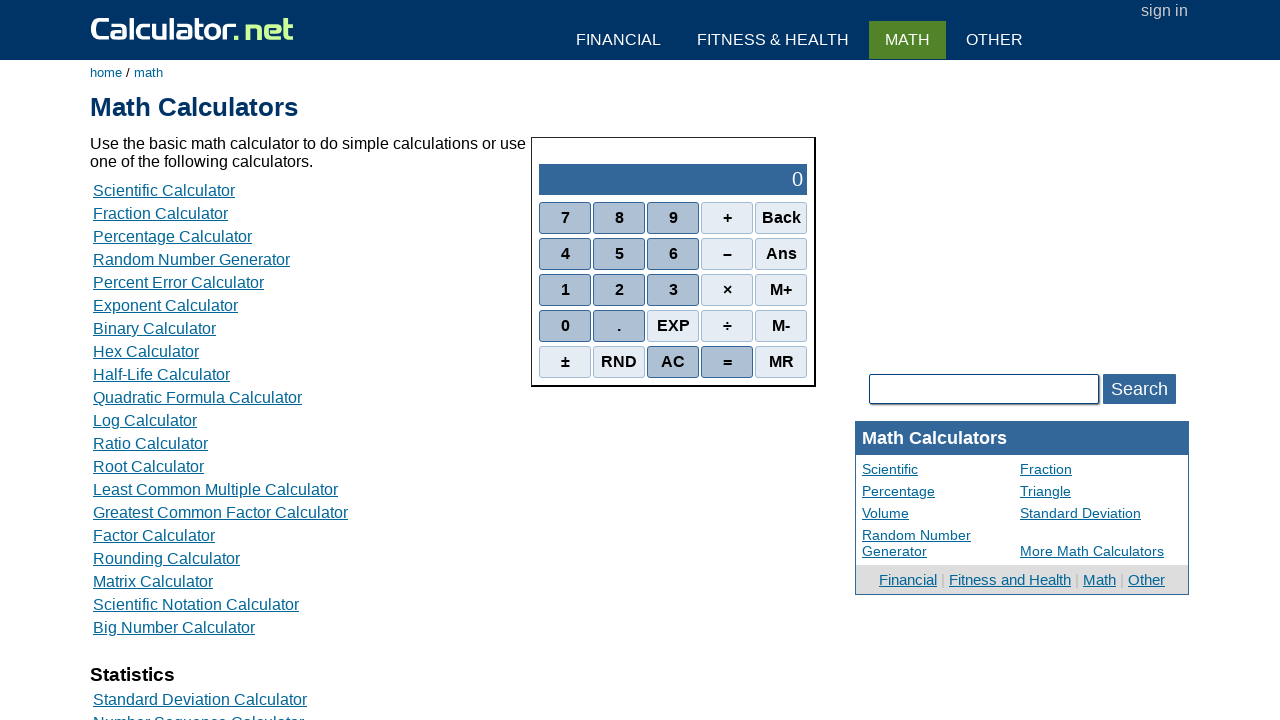

Clicked on Percentage Calculator link at (172, 236) on xpath=//a[contains(text(),'Percentage Calculator')]
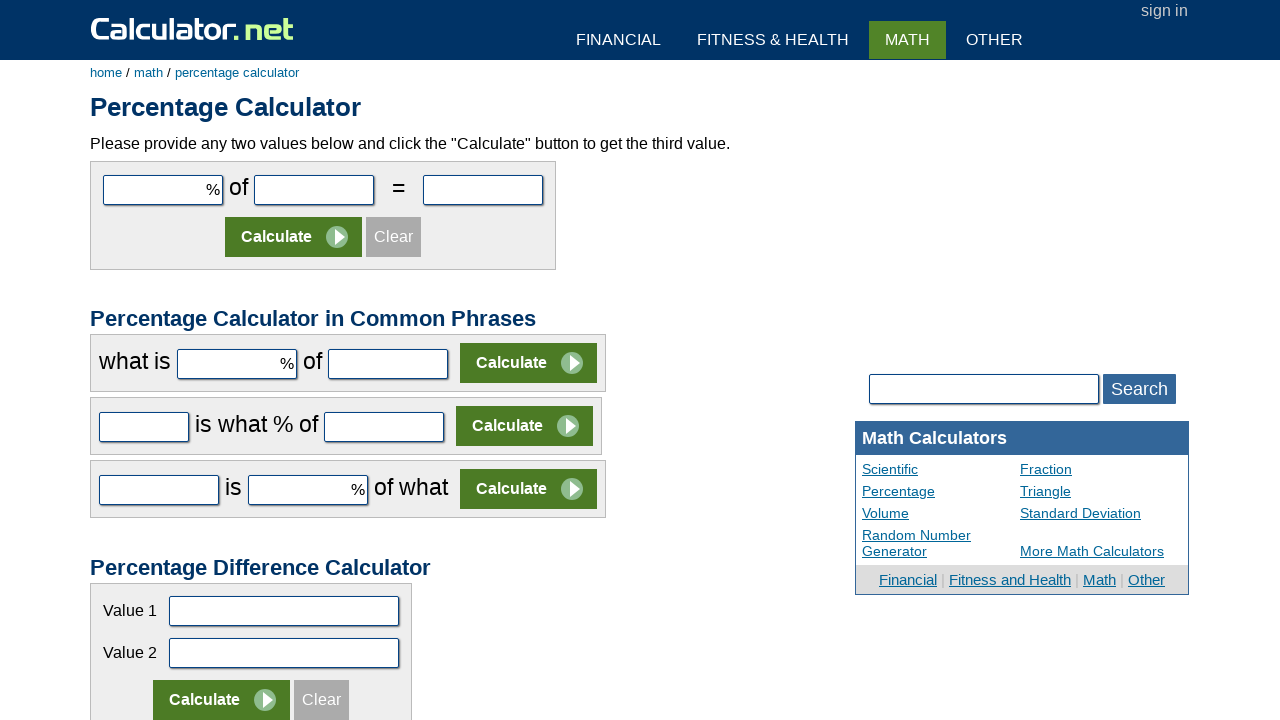

Entered value 17 in the first number field on #cpar1
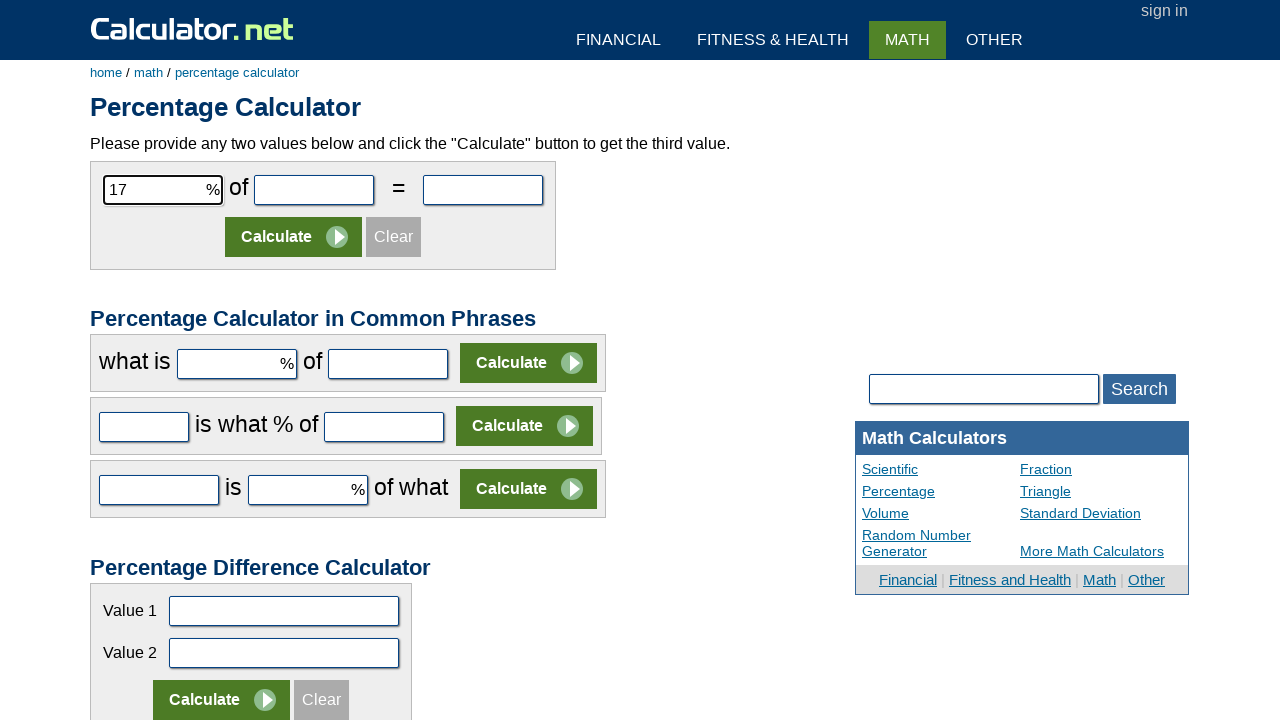

Entered value 35 in the second number field on #cpar2
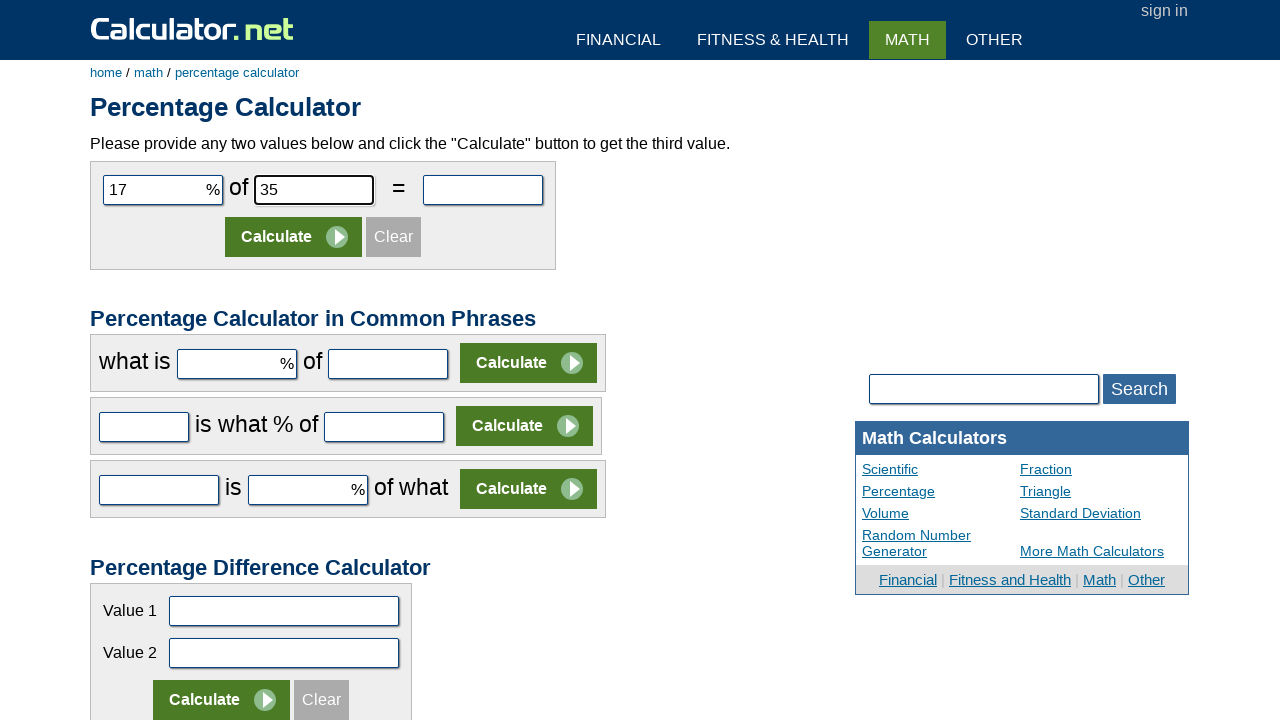

Clicked the Calculate button at (294, 237) on (//input[contains(@value,'Calculate')])[1]
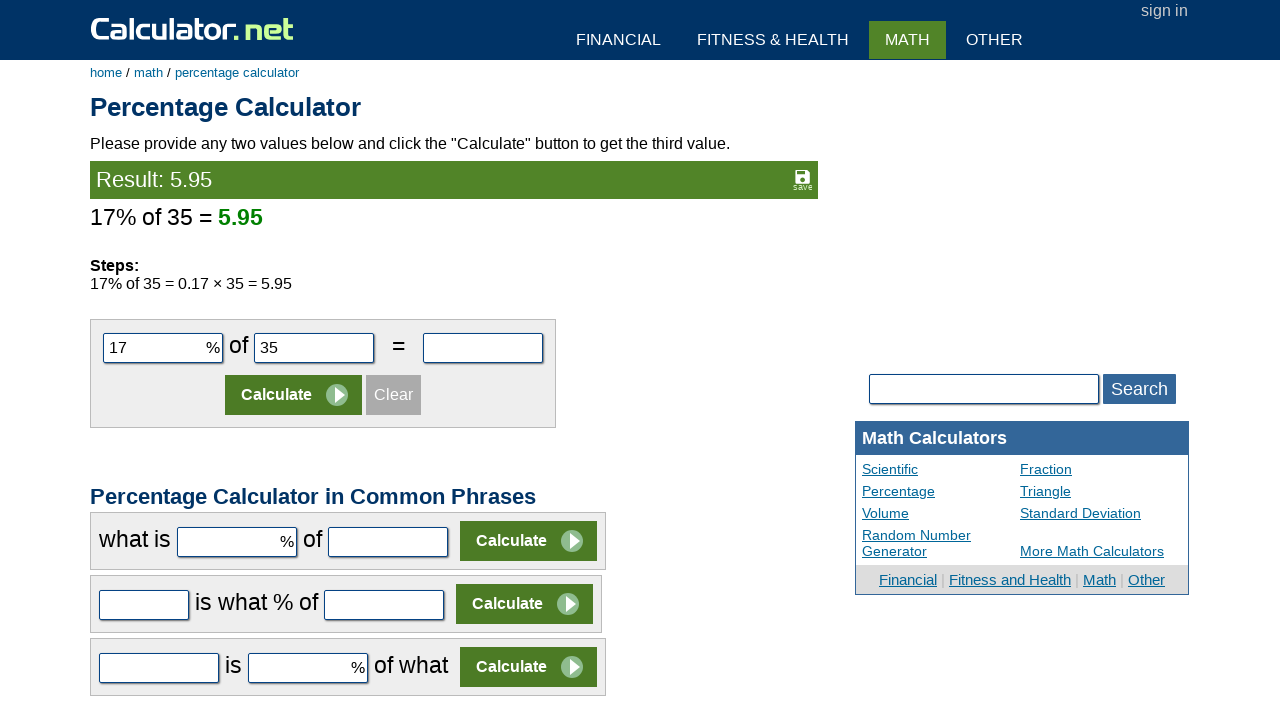

Calculation result loaded and verified
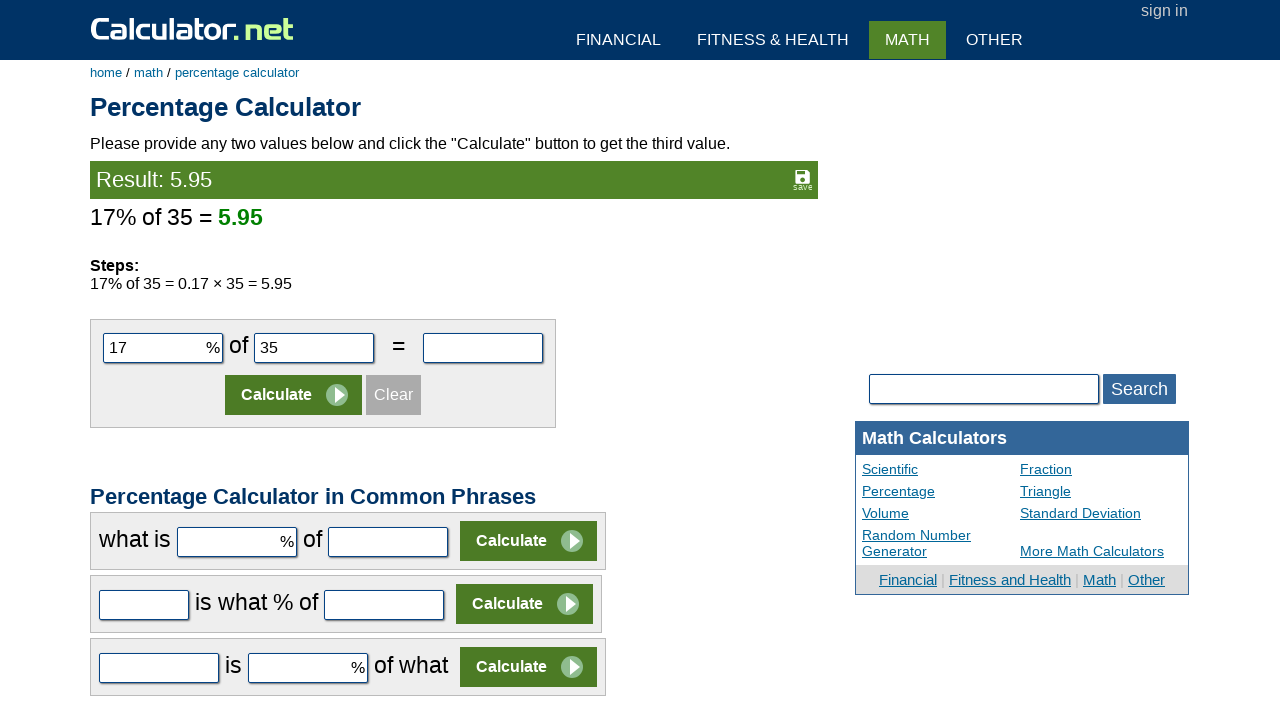

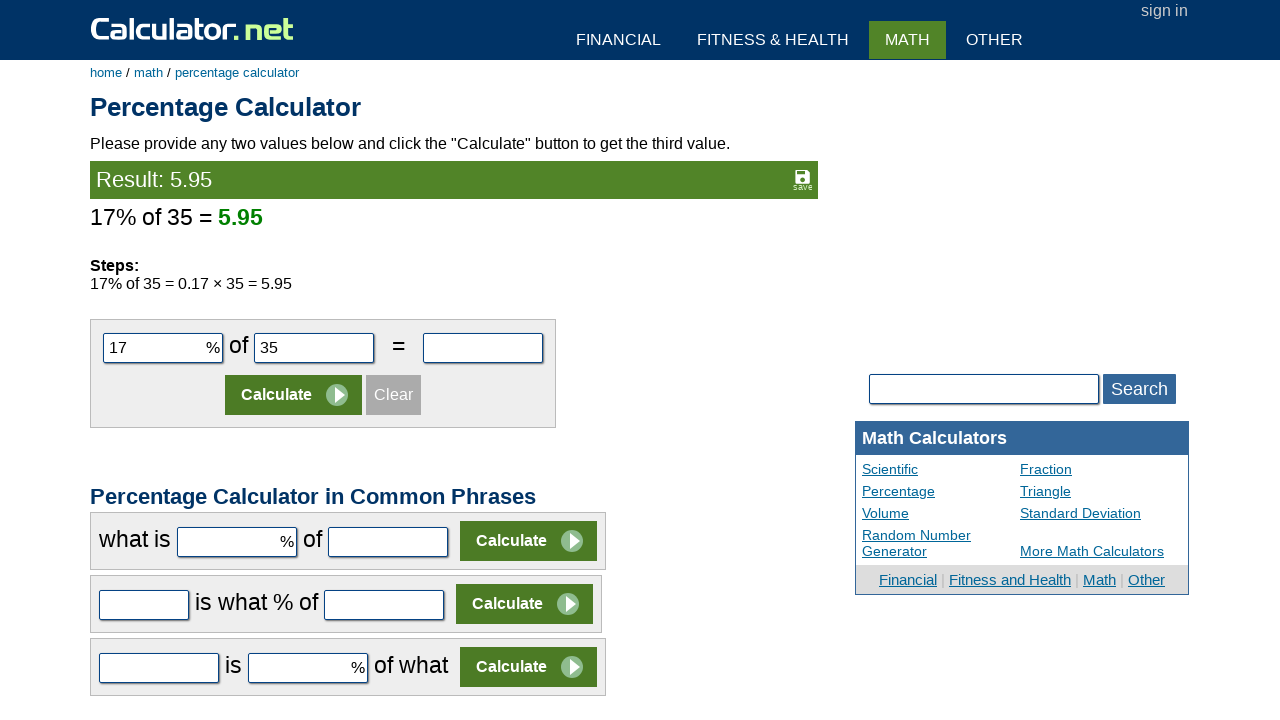